Navigates to an HTML attributes demo page and verifies that a specific button element is displayed on the page

Starting URL: https://html.com/attributes/button-disabled/

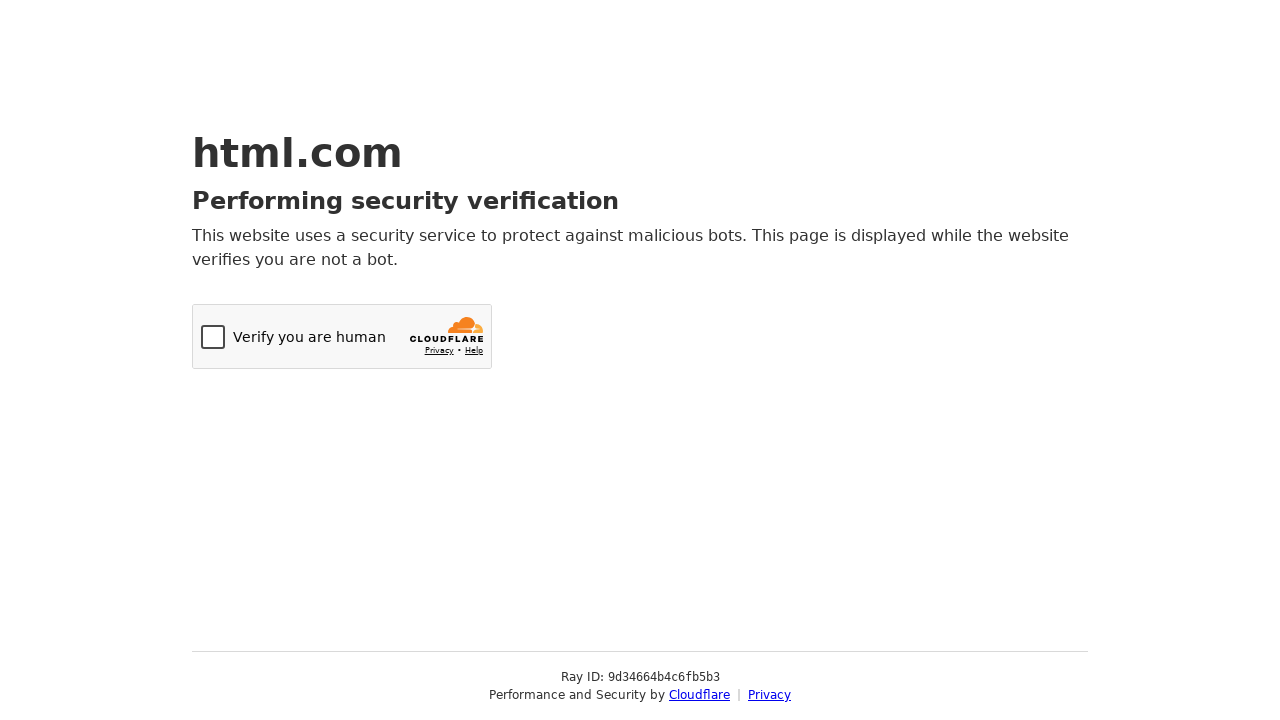

Navigated to HTML attributes demo page for button-disabled
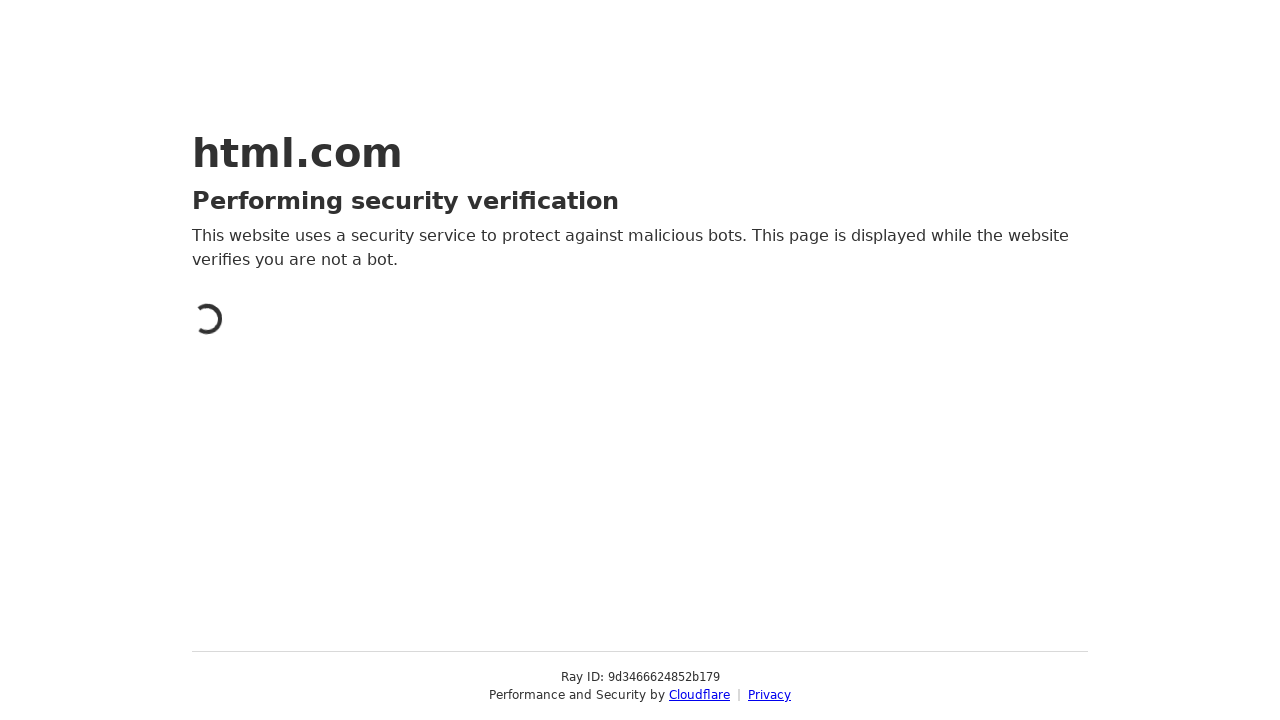

Checked if button element is visible on the page
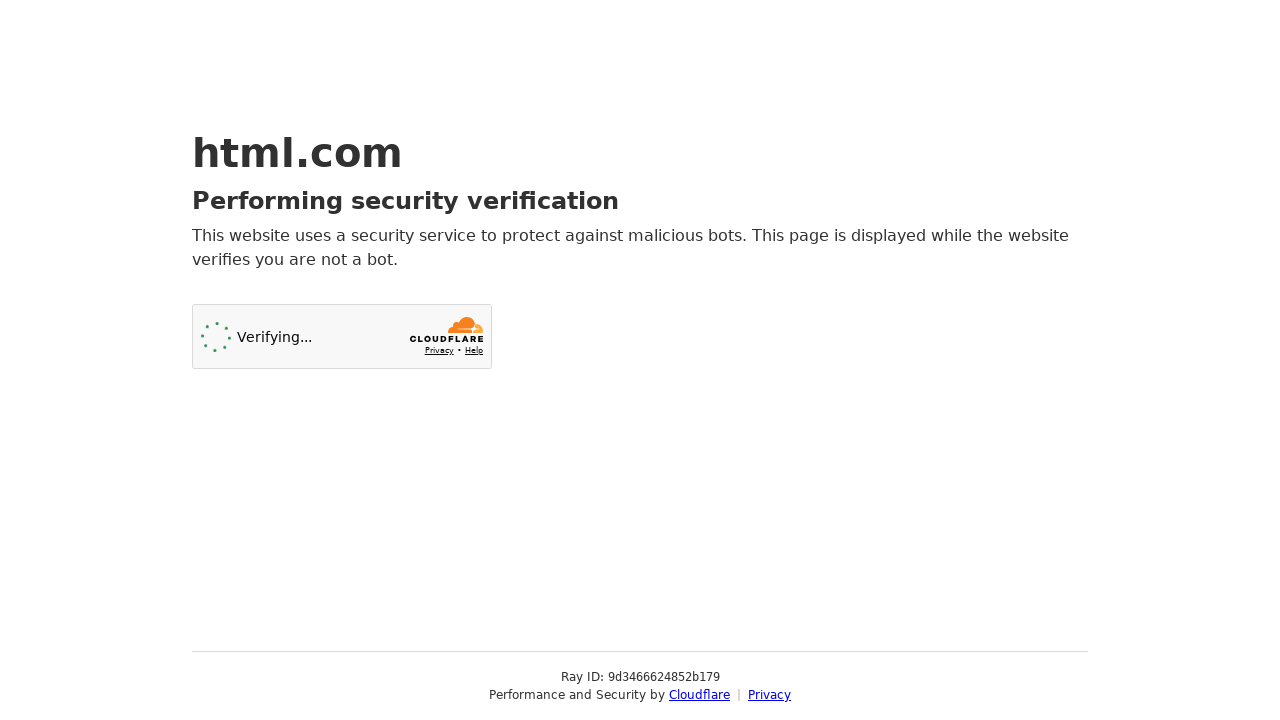

Button is NOT displayed on the webpage
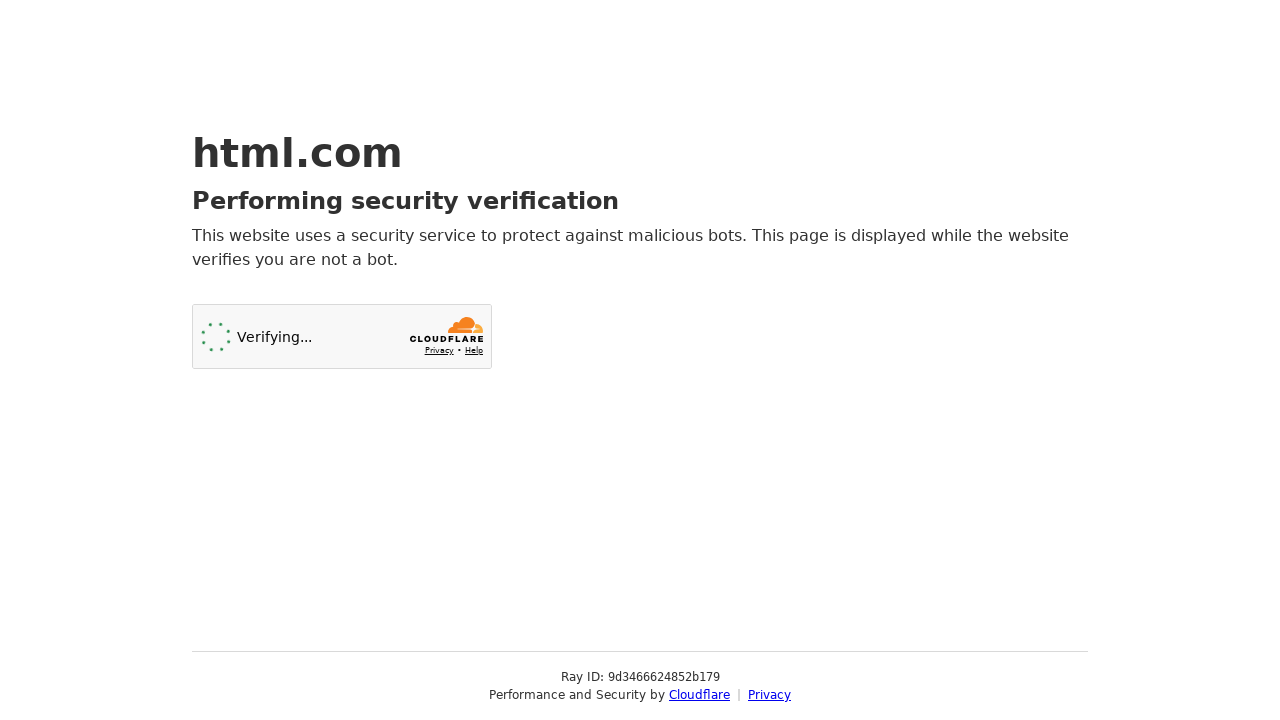

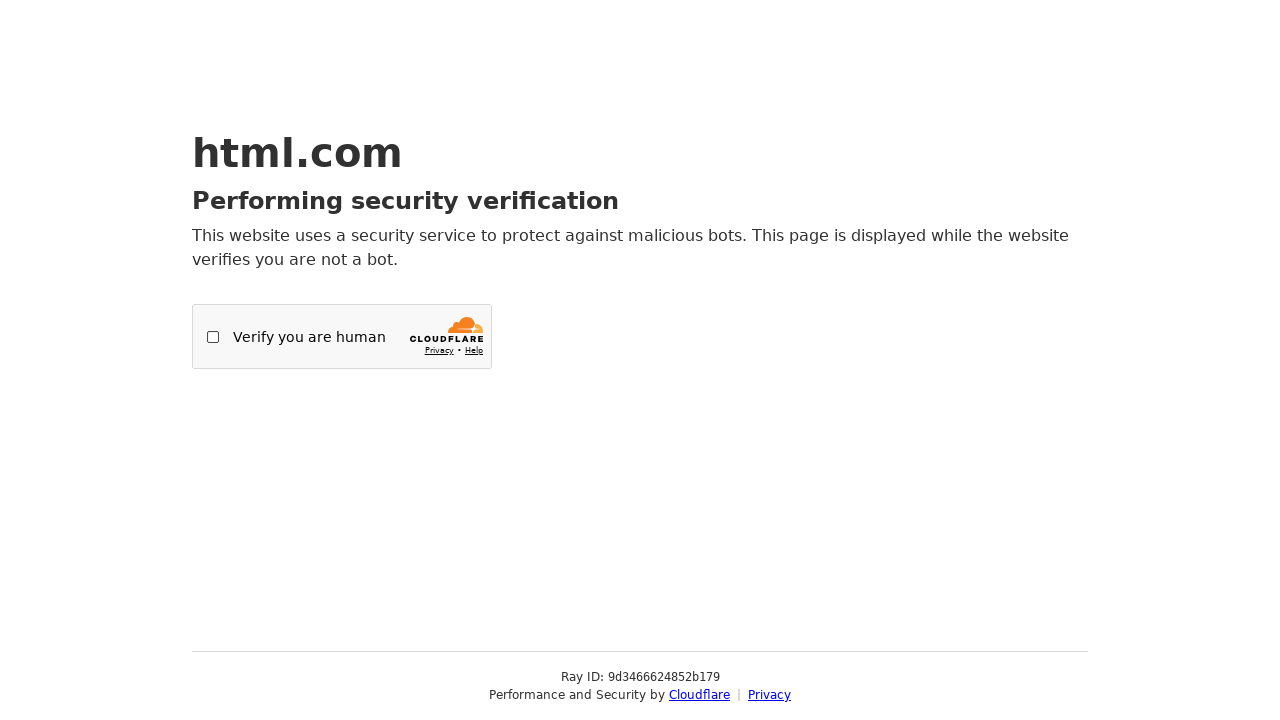